Tests verifying product quantity in cart by viewing a product, setting quantity to 4, adding to cart, and verifying the quantity appears correctly in the cart

Starting URL: https://www.automationexercise.com

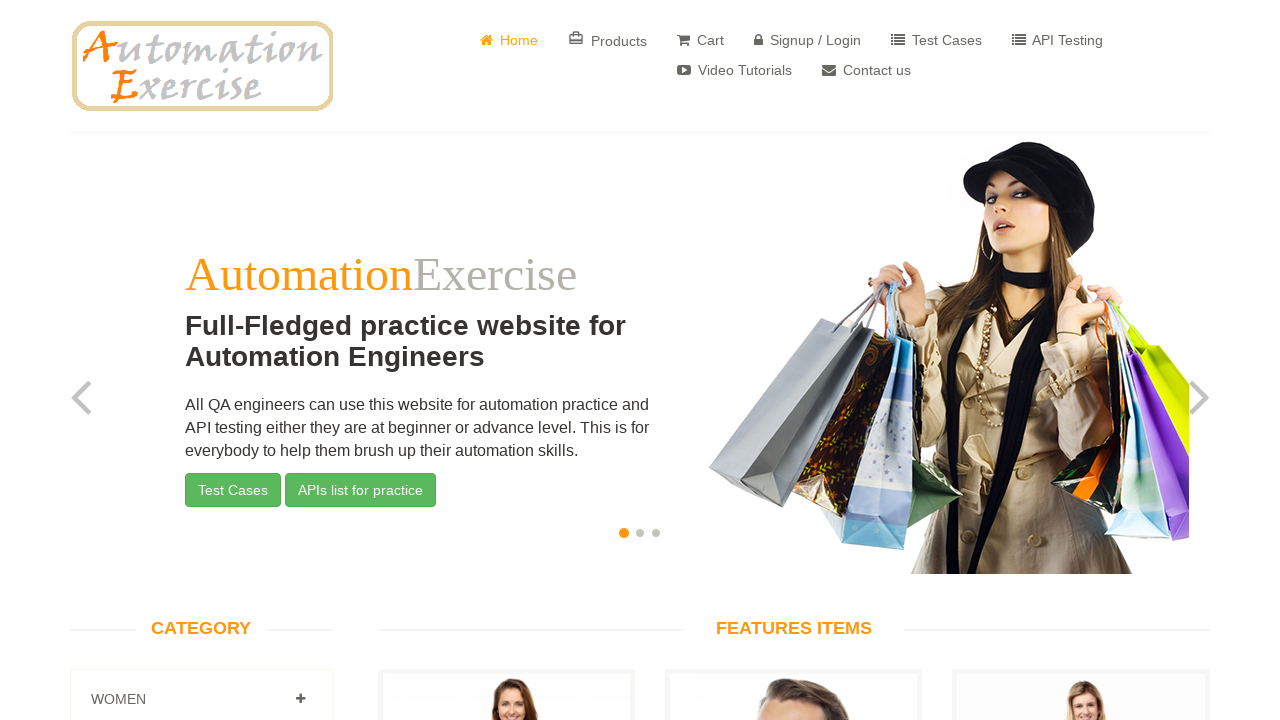

Scrolled to product section
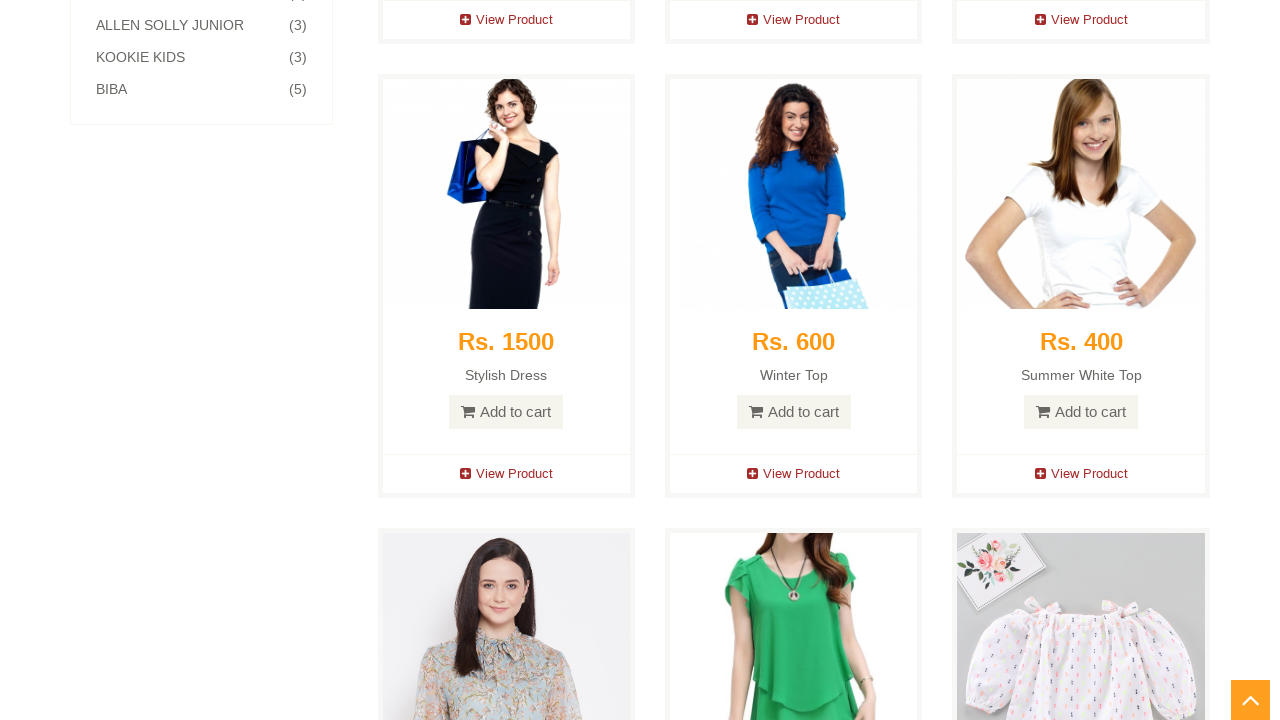

Clicked View Product button at (506, 20) on body > section:nth-child(3) > div.container > div > div.col-sm-9.padding-right >
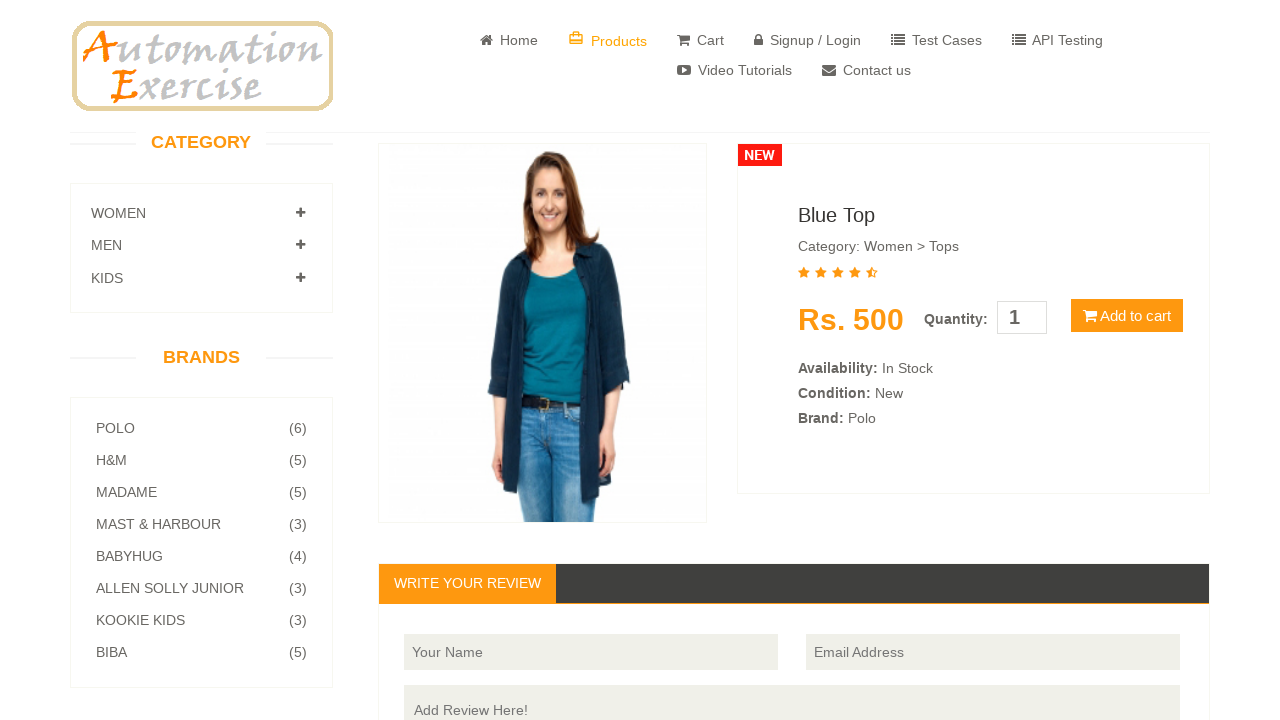

Cleared quantity field on #quantity
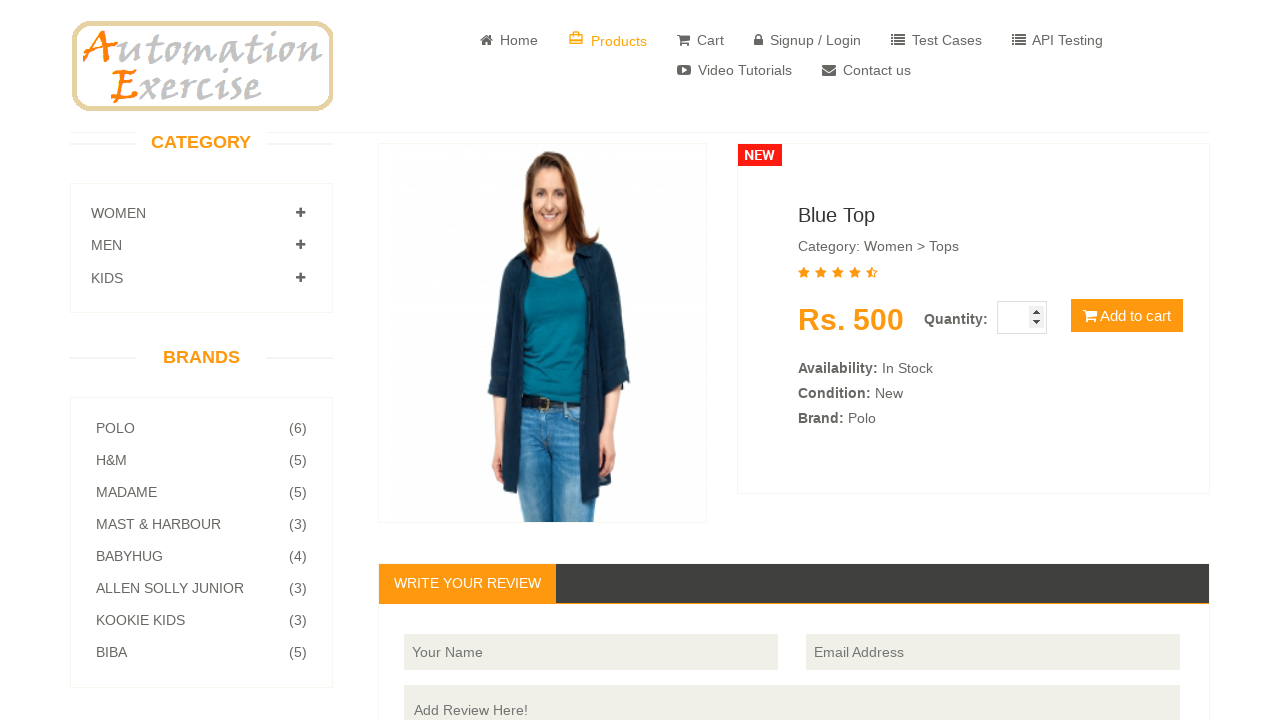

Set product quantity to 4 on #quantity
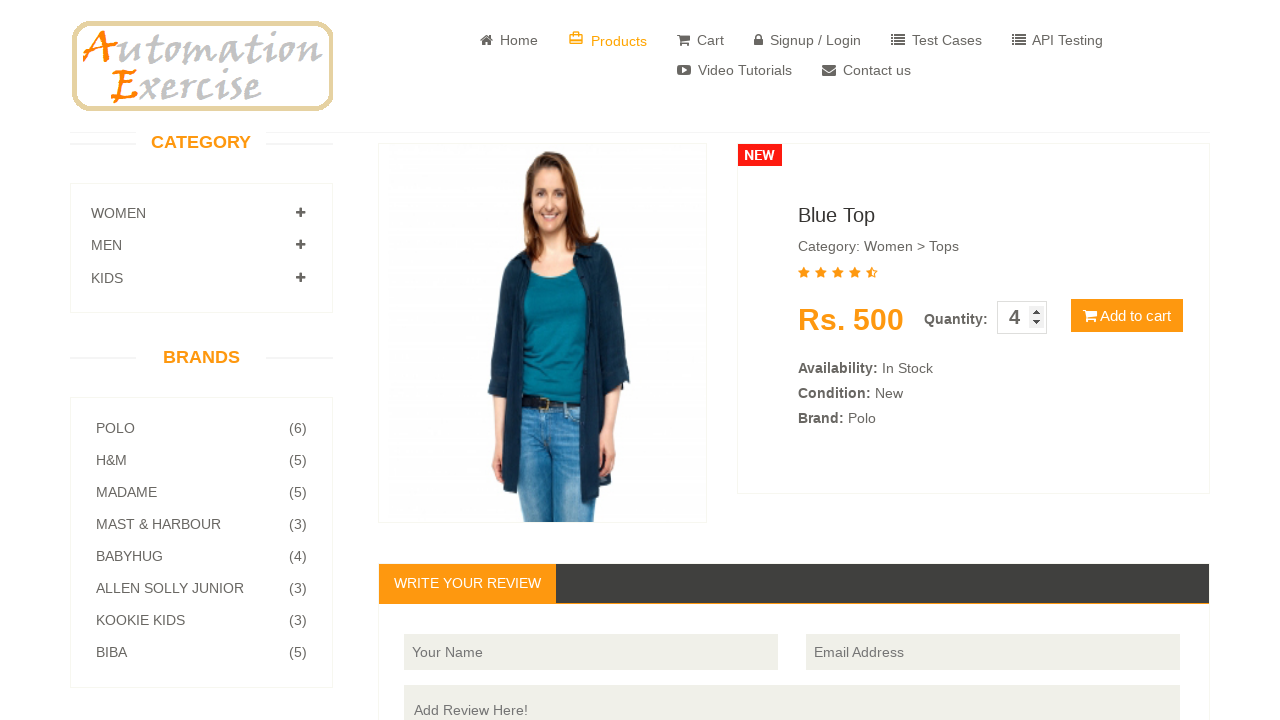

Clicked Add to Cart button at (1127, 316) on body > section > div > div > div.col-sm-9.padding-right > div.product-details > 
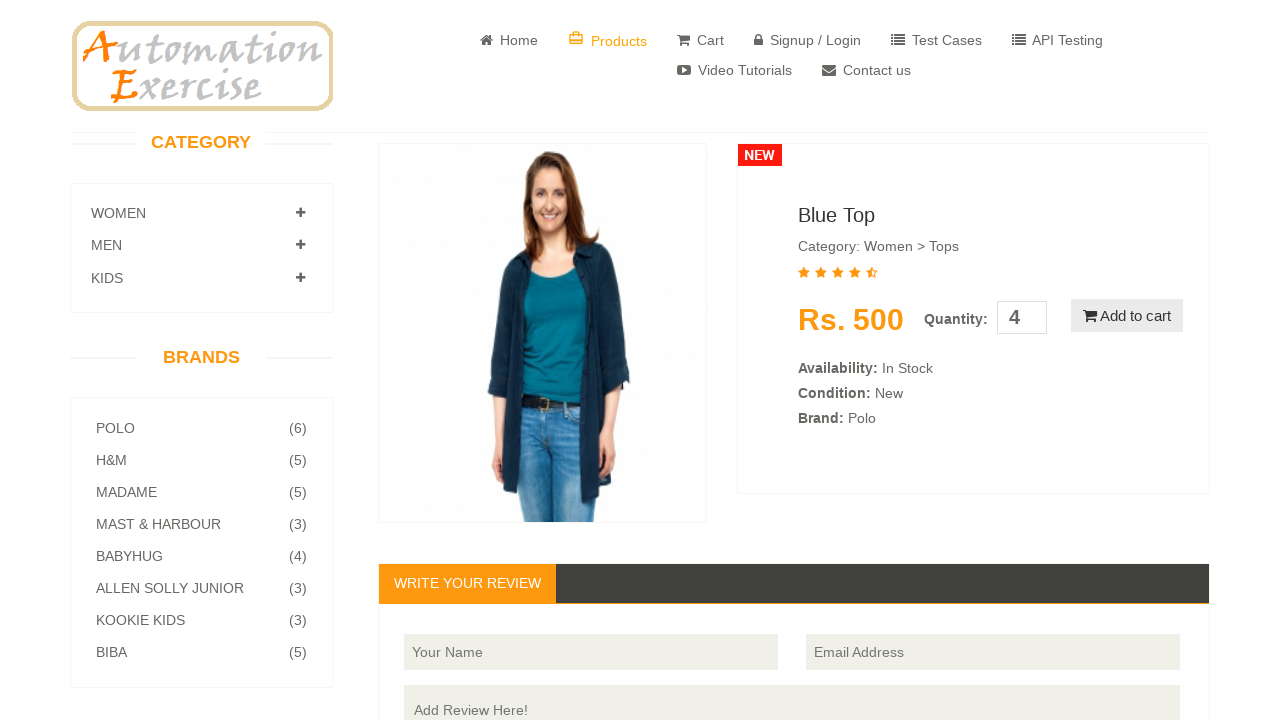

Clicked View Cart in modal dialog at (640, 242) on #cartModal > div > div > div.modal-body > p:nth-child(2) > a
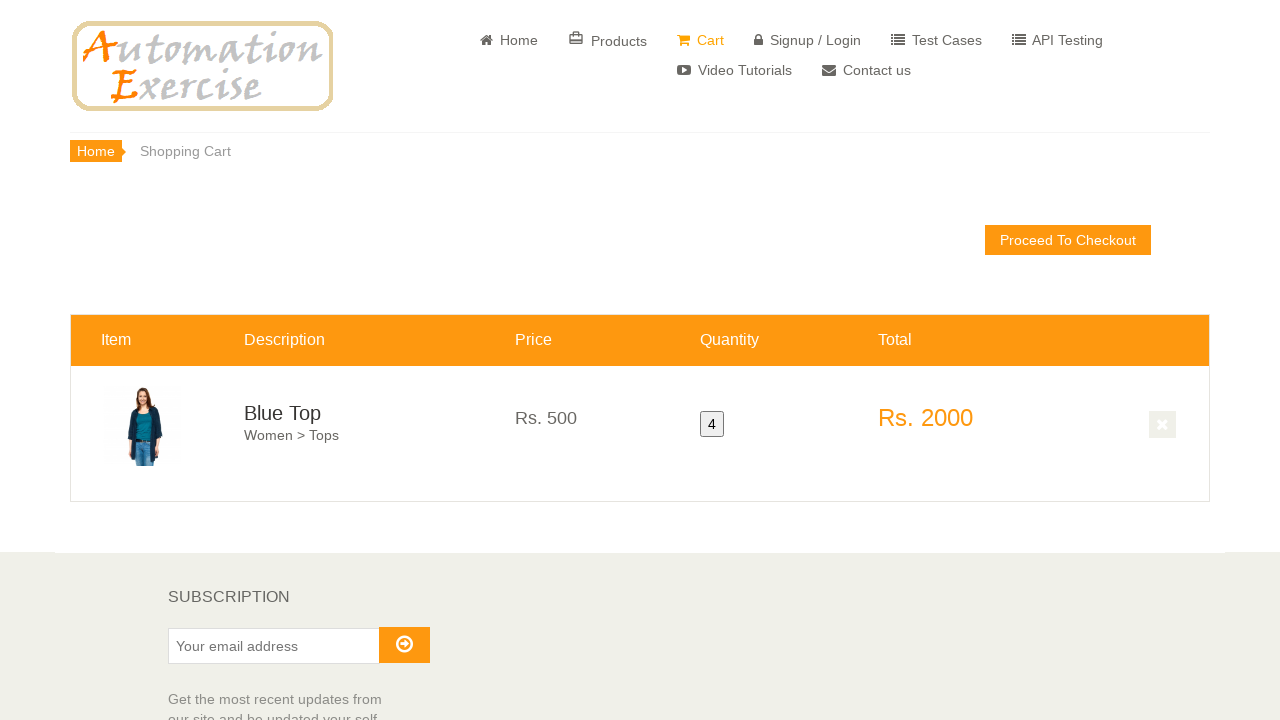

Cart loaded and product quantity verified
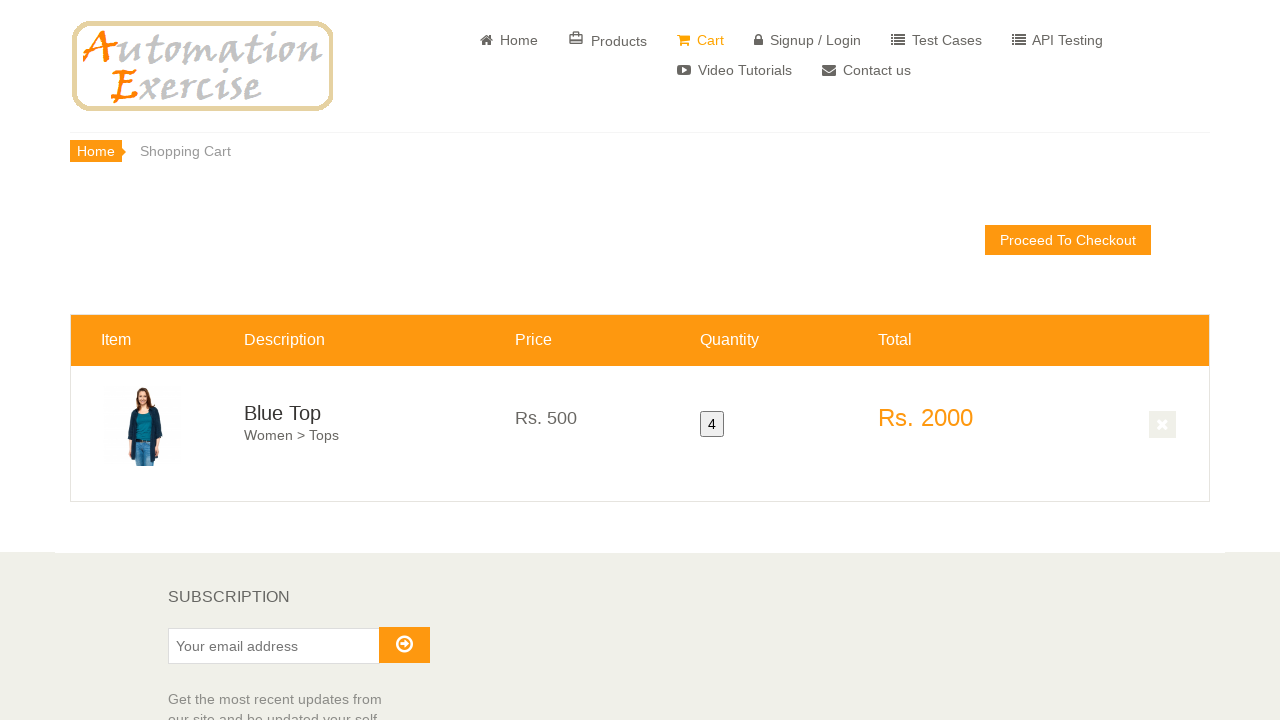

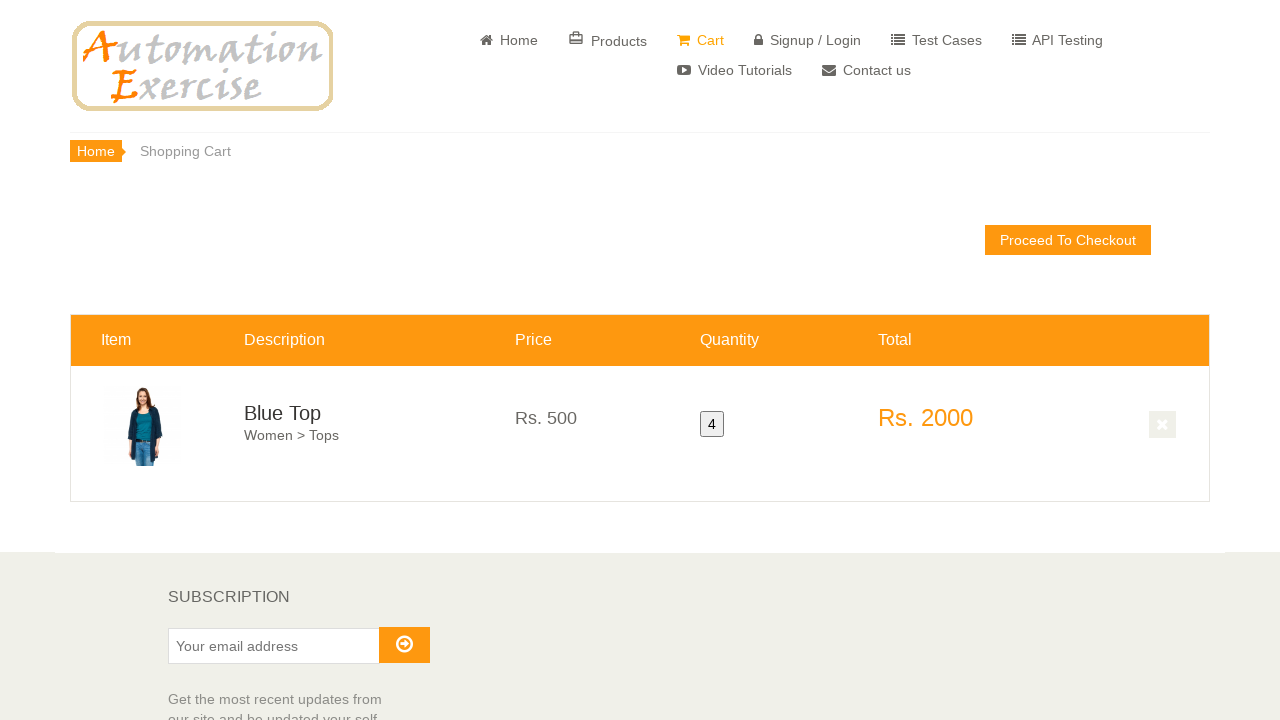